Tests hover functionality by moving mouse over an element to reveal a hidden link, then clicking the link and verifying the resulting page displays a "Not Found" message.

Starting URL: http://the-internet.herokuapp.com/hovers

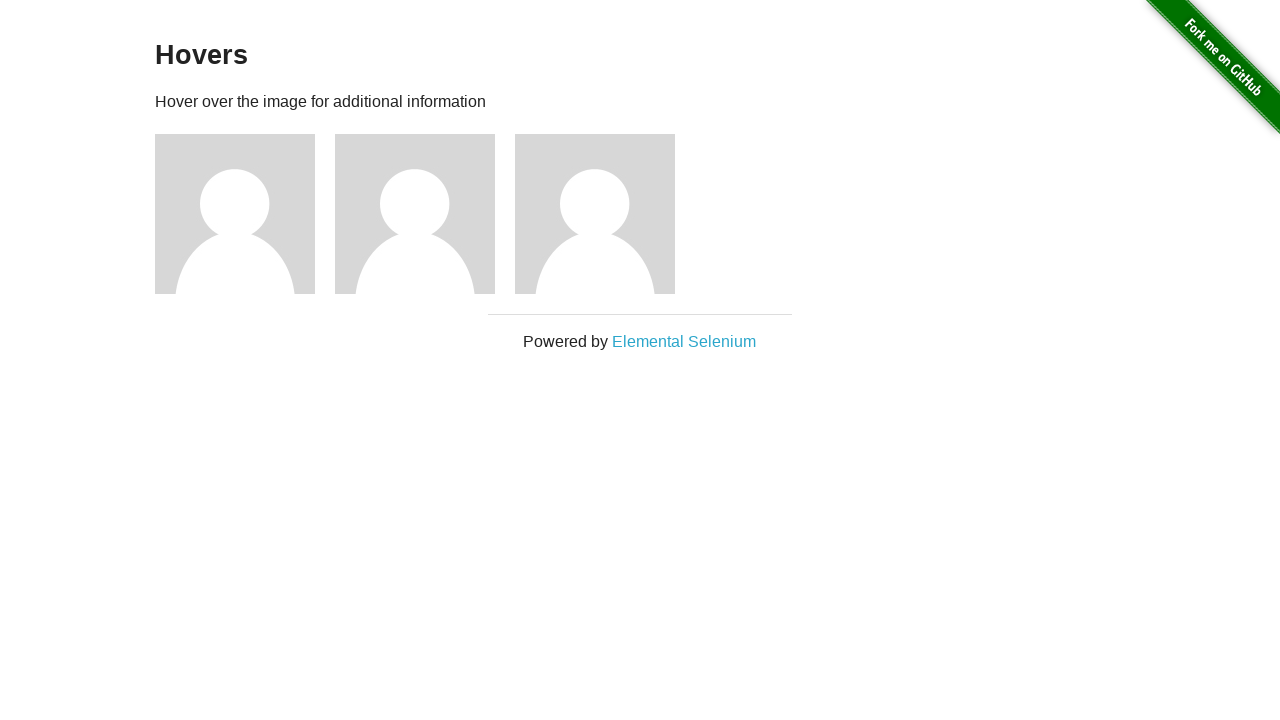

Waited for figure elements to be visible
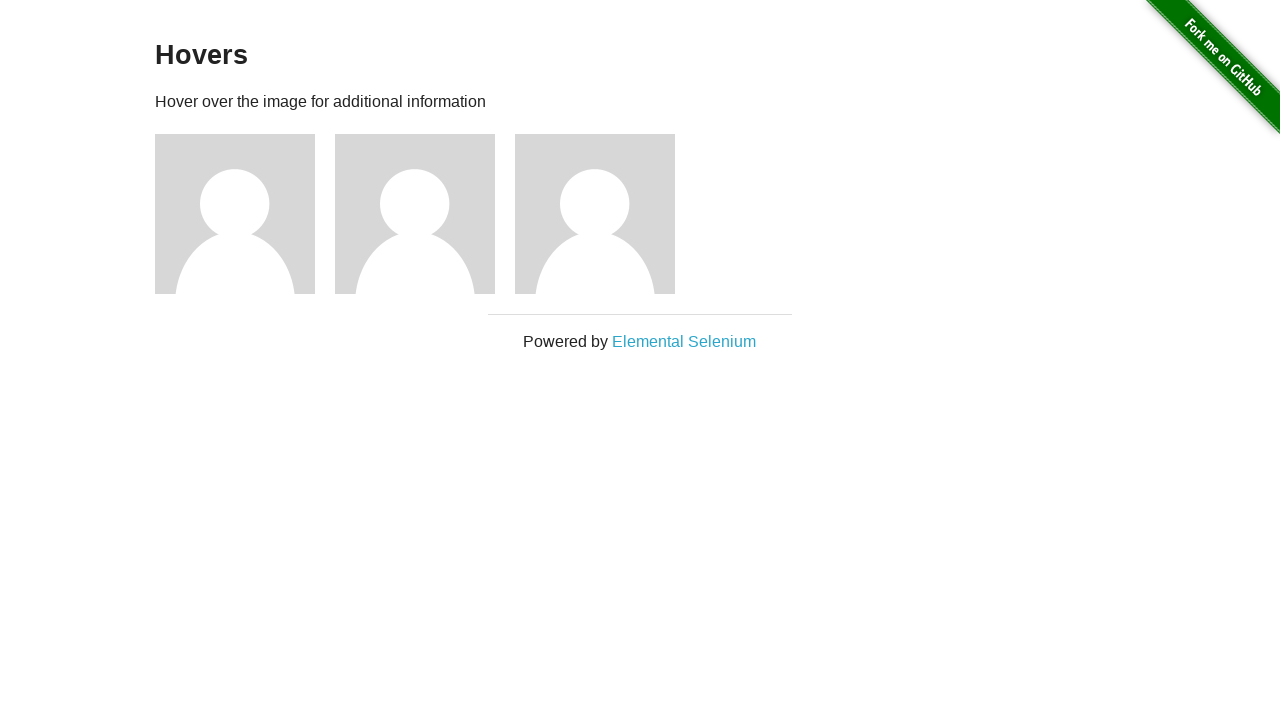

Hovered over the first figure element to reveal hidden link at (245, 214) on .figure >> nth=0
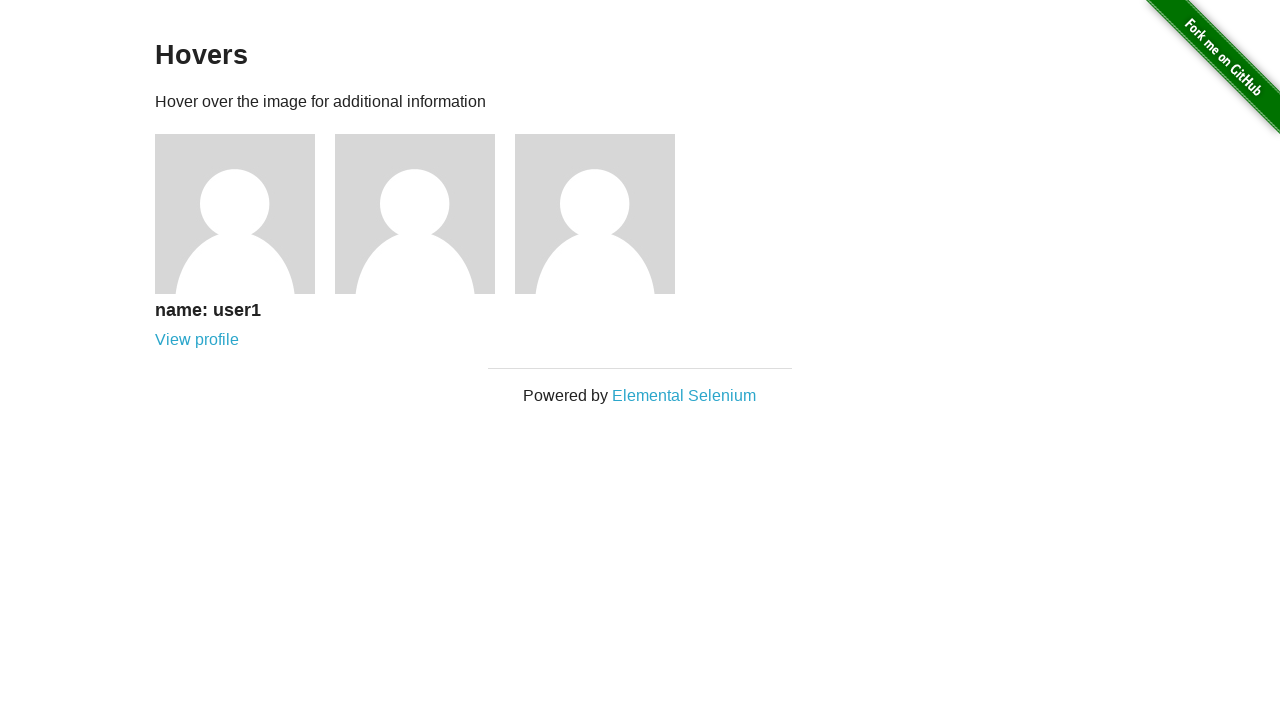

Clicked the revealed link to user 1 at (197, 340) on a[href='/users/1']
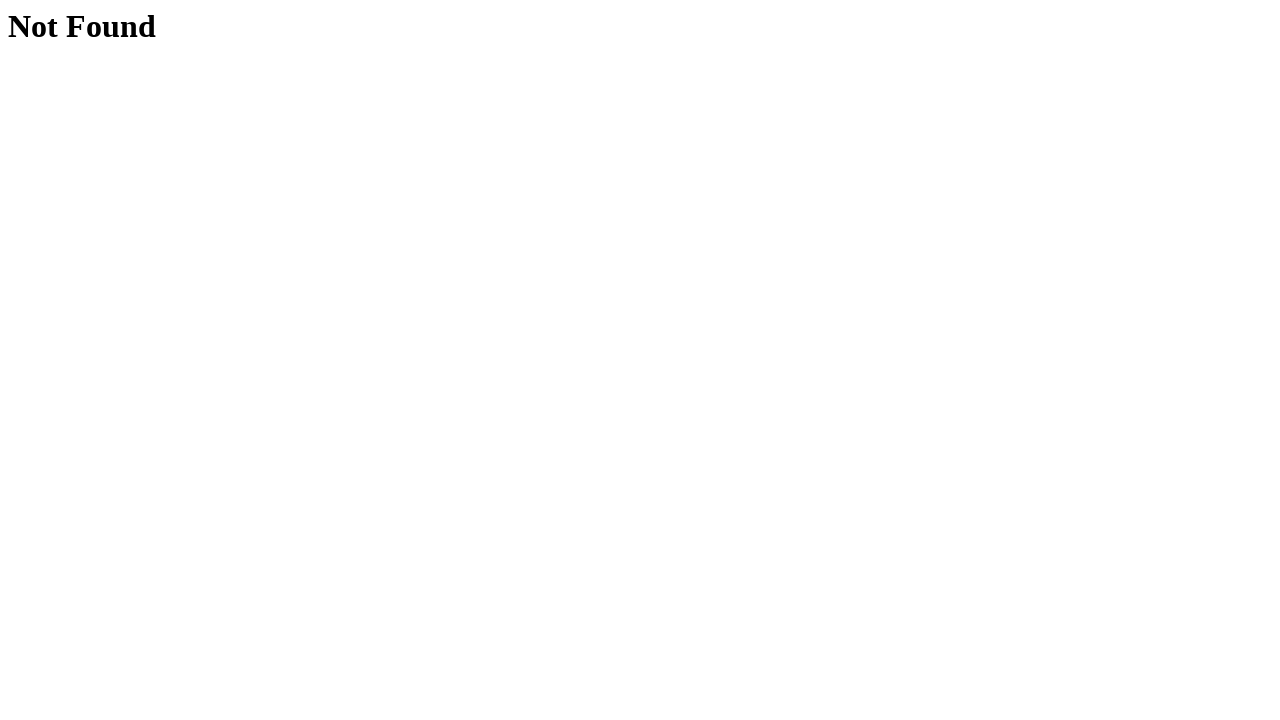

Verified 'Not Found' heading is displayed on the page
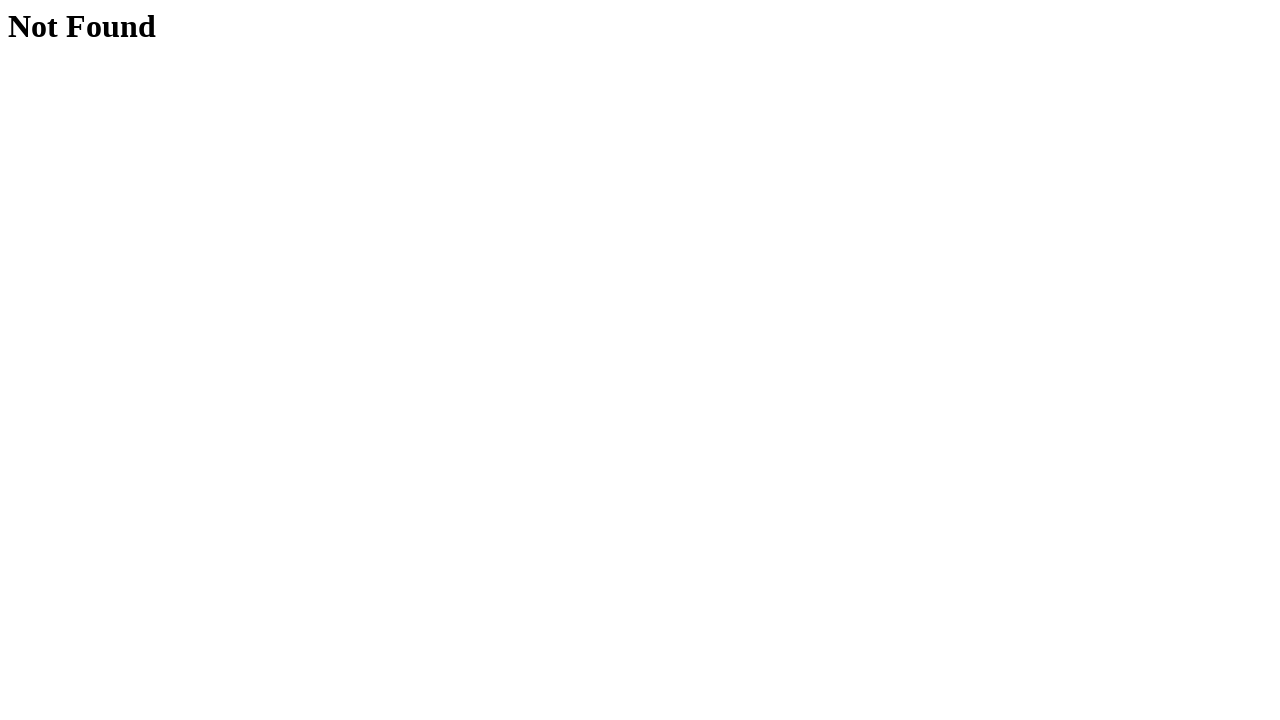

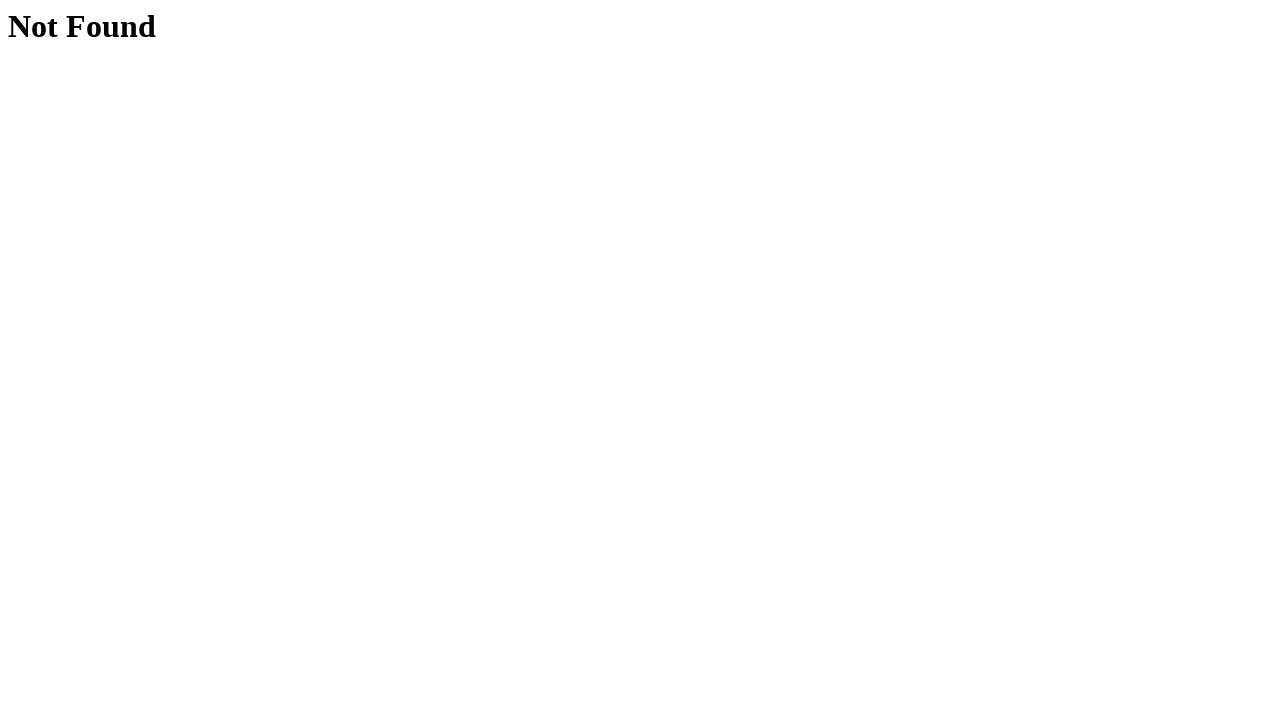